Tests hovering functionality by hovering over each avatar image and verifying that the correct user names and profile links appear

Starting URL: http://the-internet.herokuapp.com/hovers

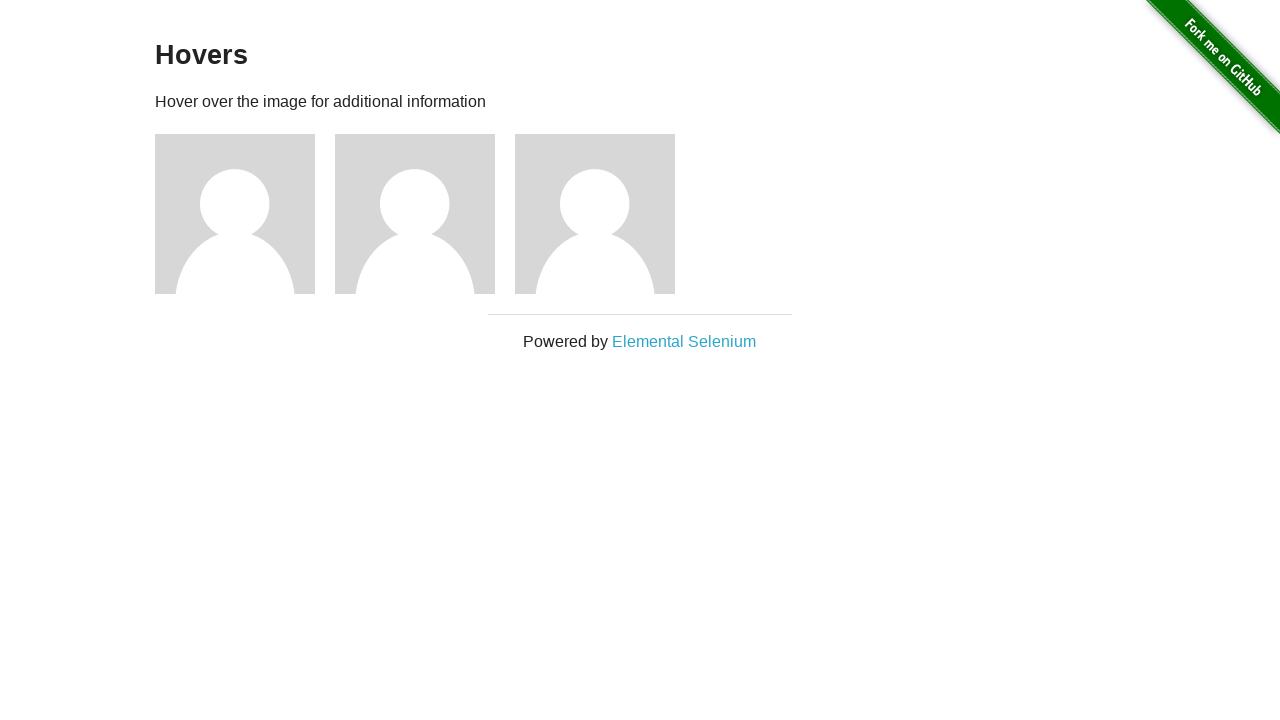

Navigated to hovers page
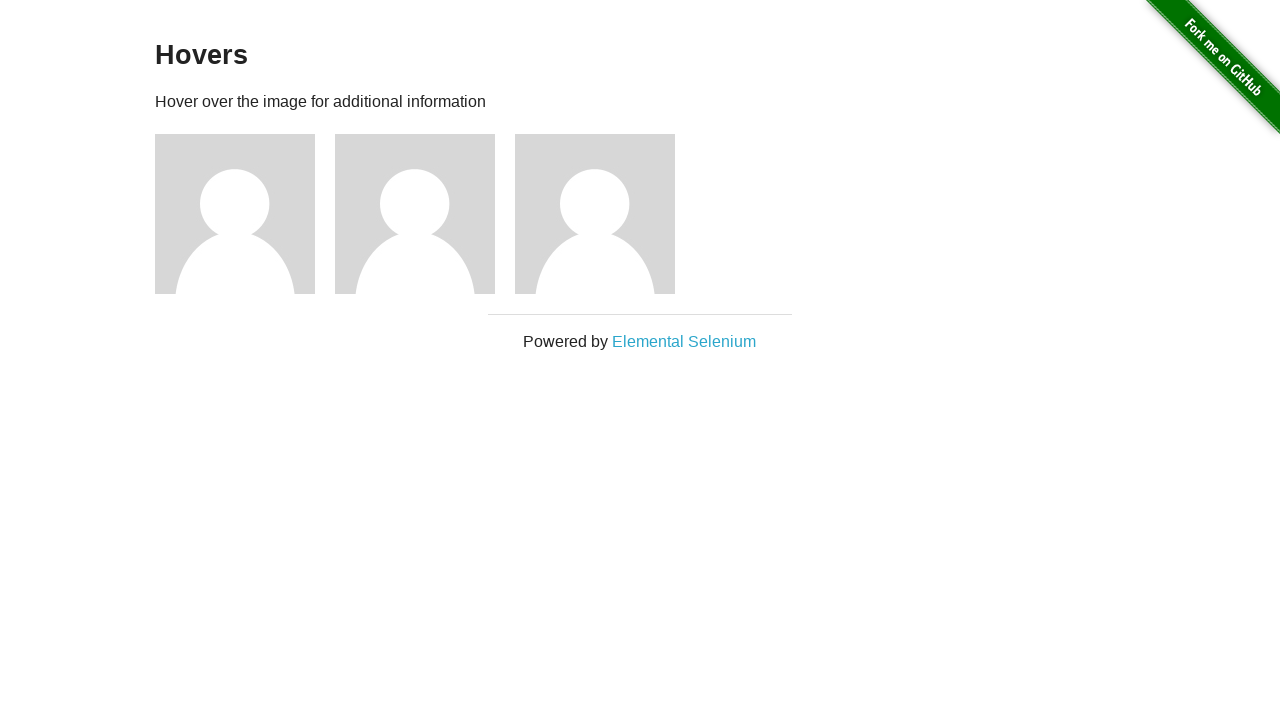

Located all avatar figure elements
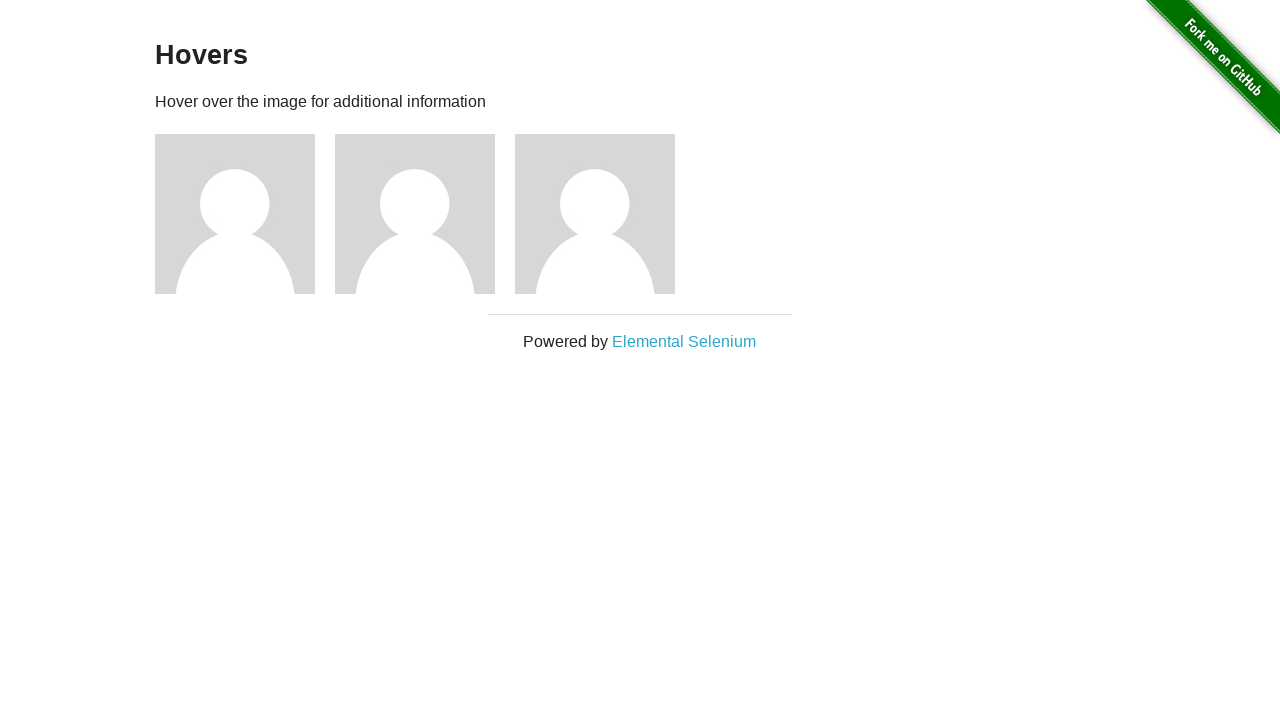

Hovered over avatar 1 at (245, 214) on .figure >> nth=0
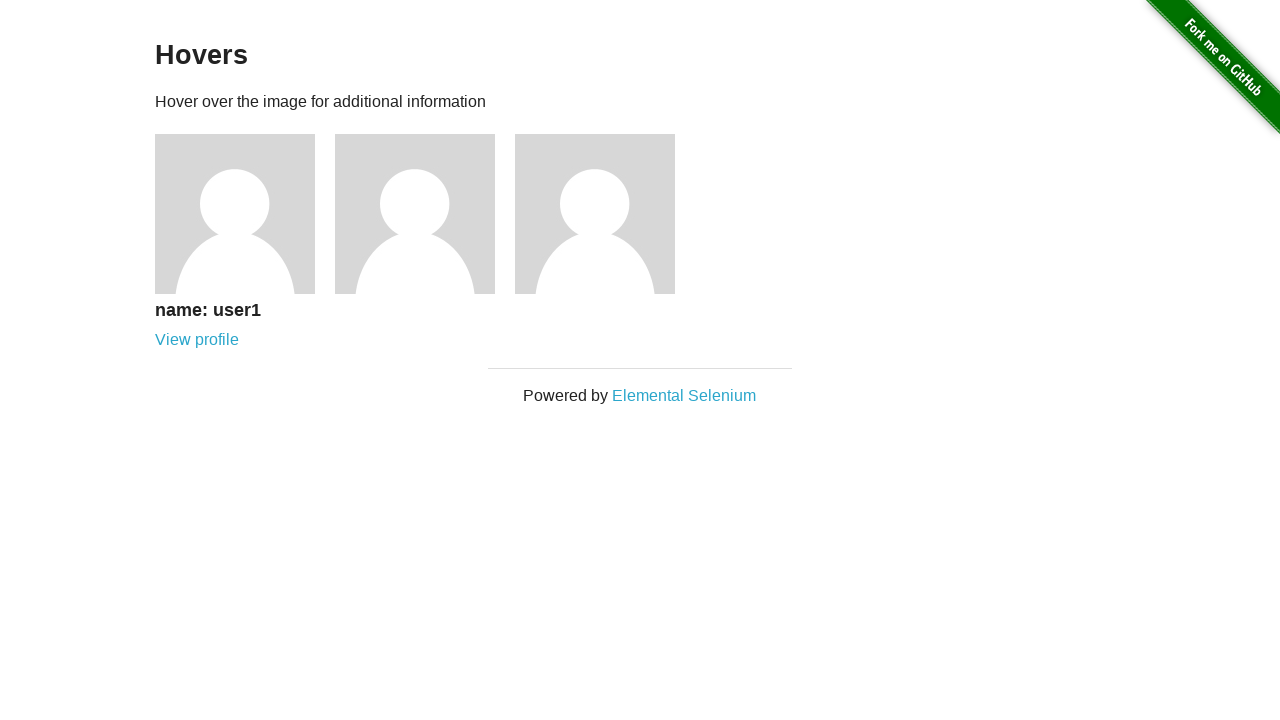

Retrieved user name for avatar 1: 'name: user1'
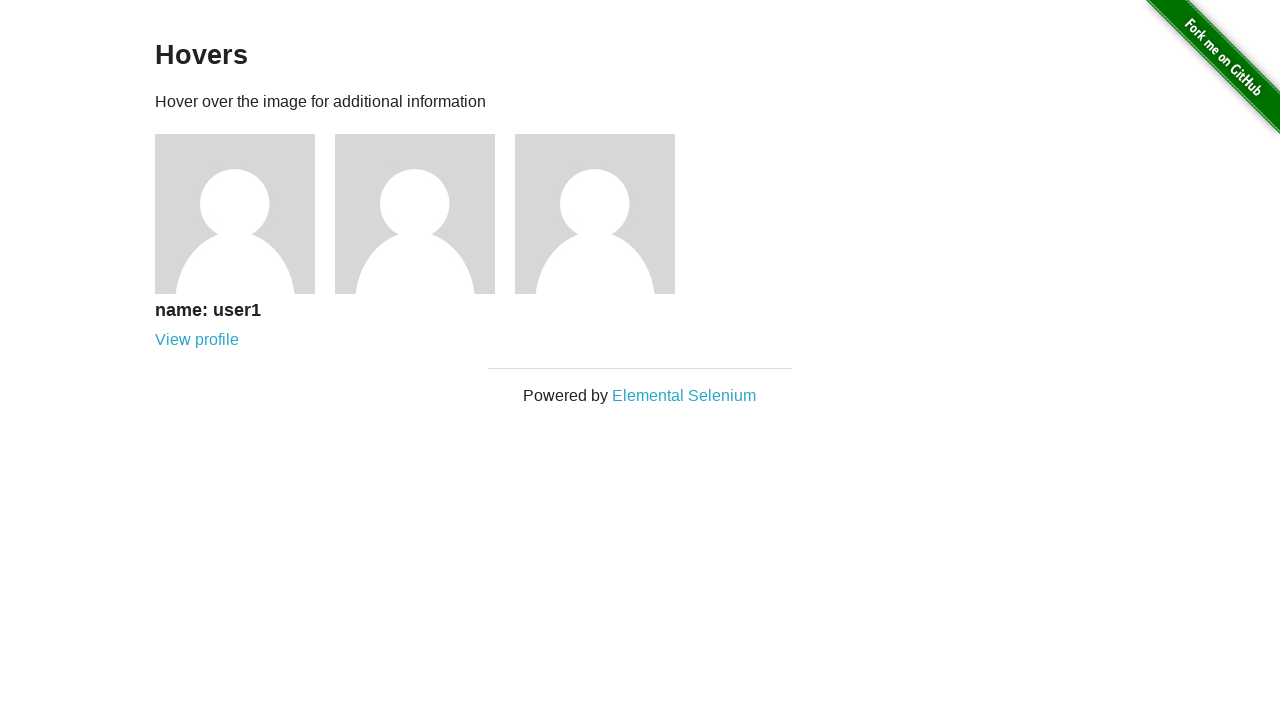

Verified correct user name 'name: user1' displayed for avatar 1
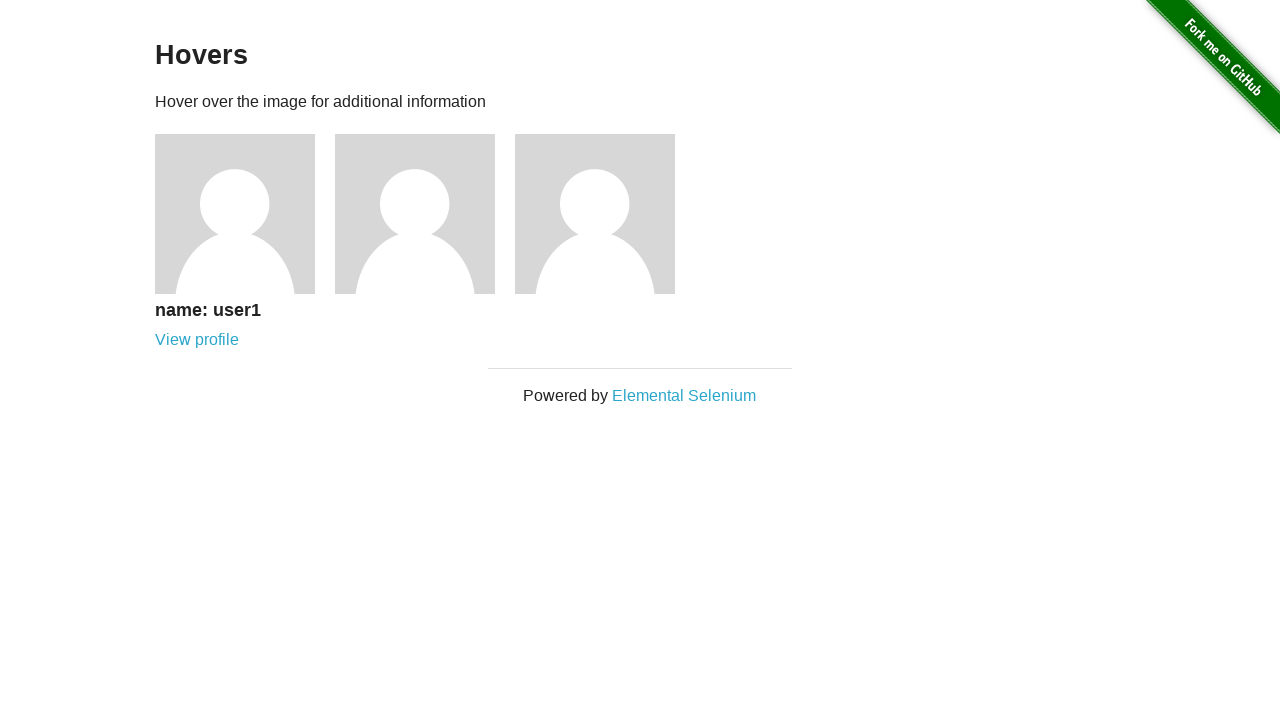

Located profile link for user1
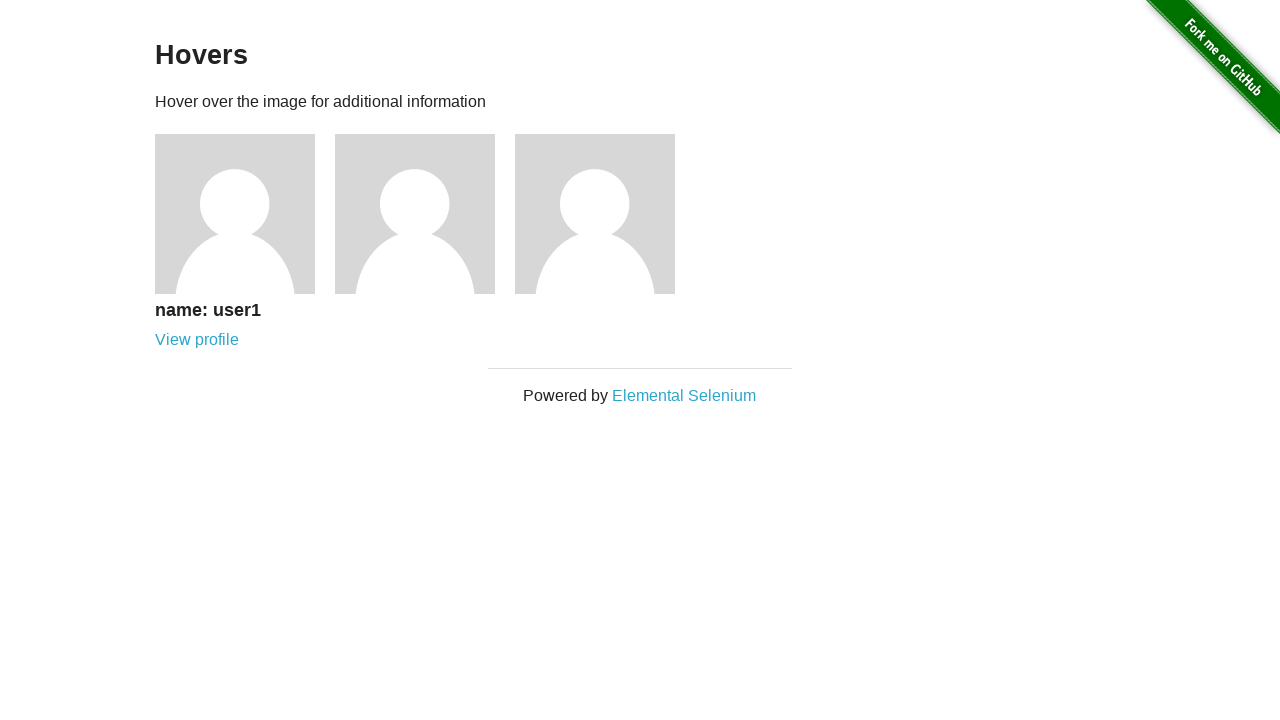

Verified profile link is visible for user1
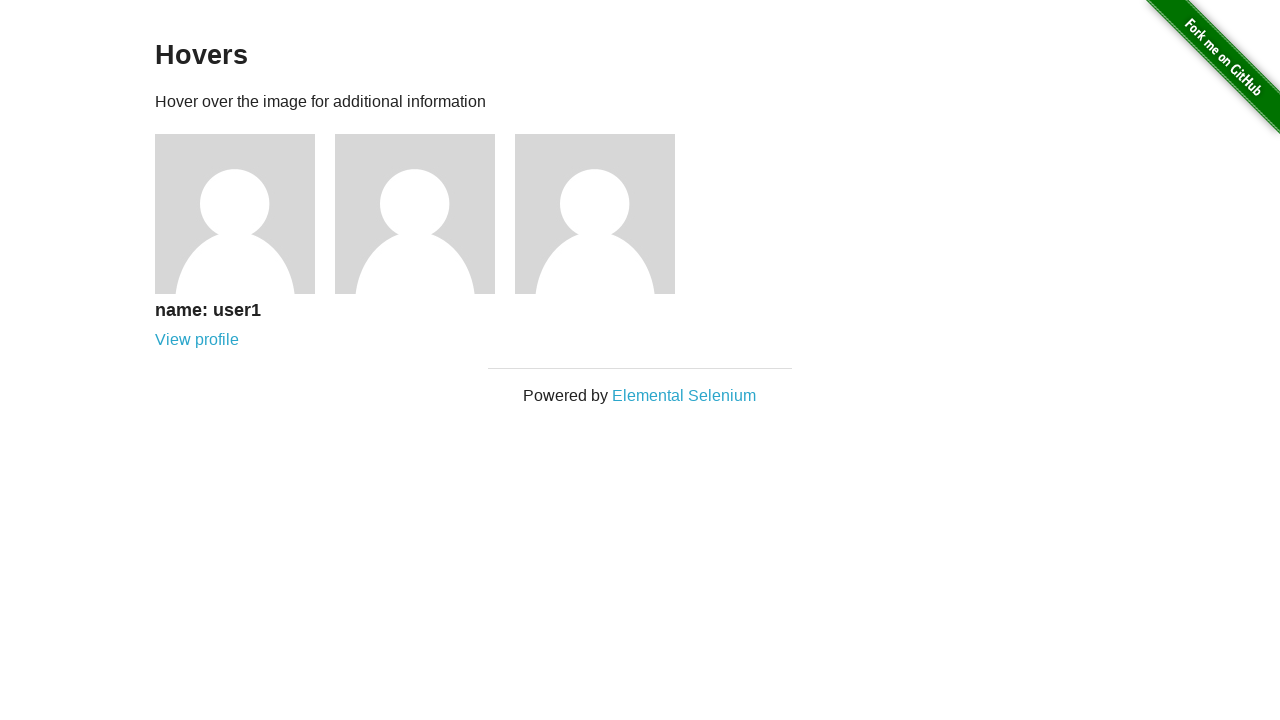

Hovered over avatar 2 at (425, 214) on .figure >> nth=1
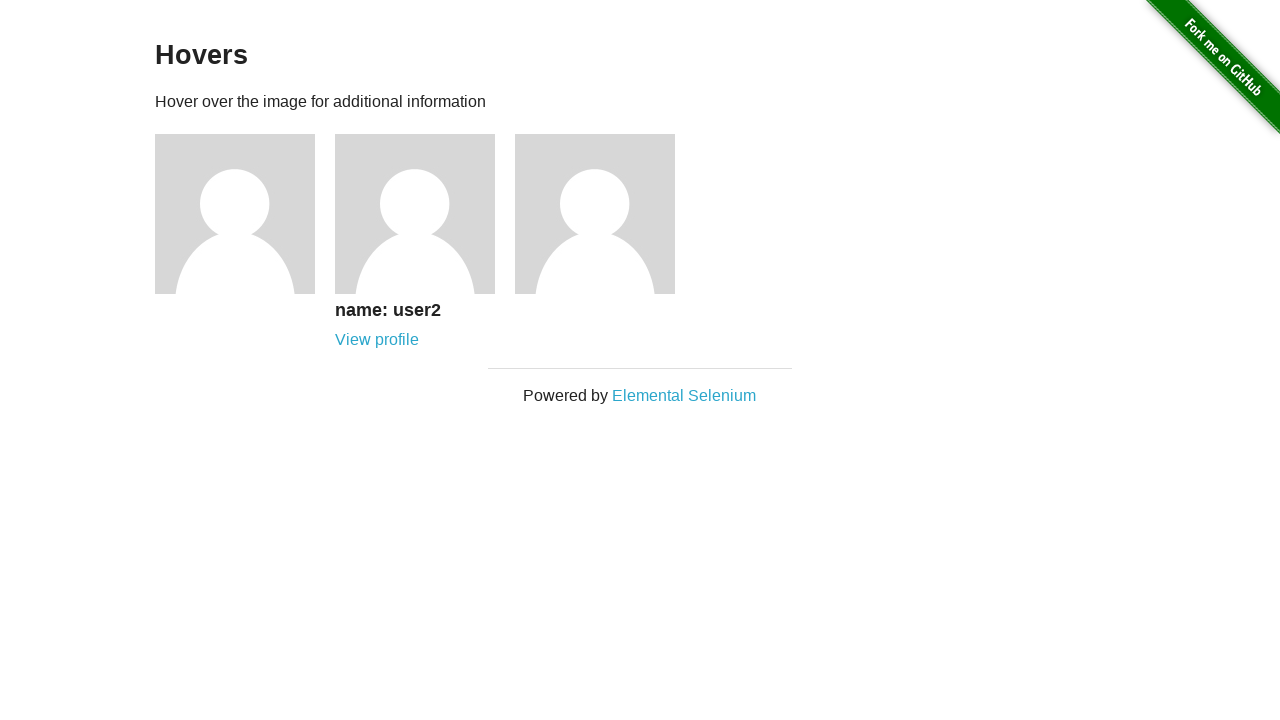

Retrieved user name for avatar 2: 'name: user2'
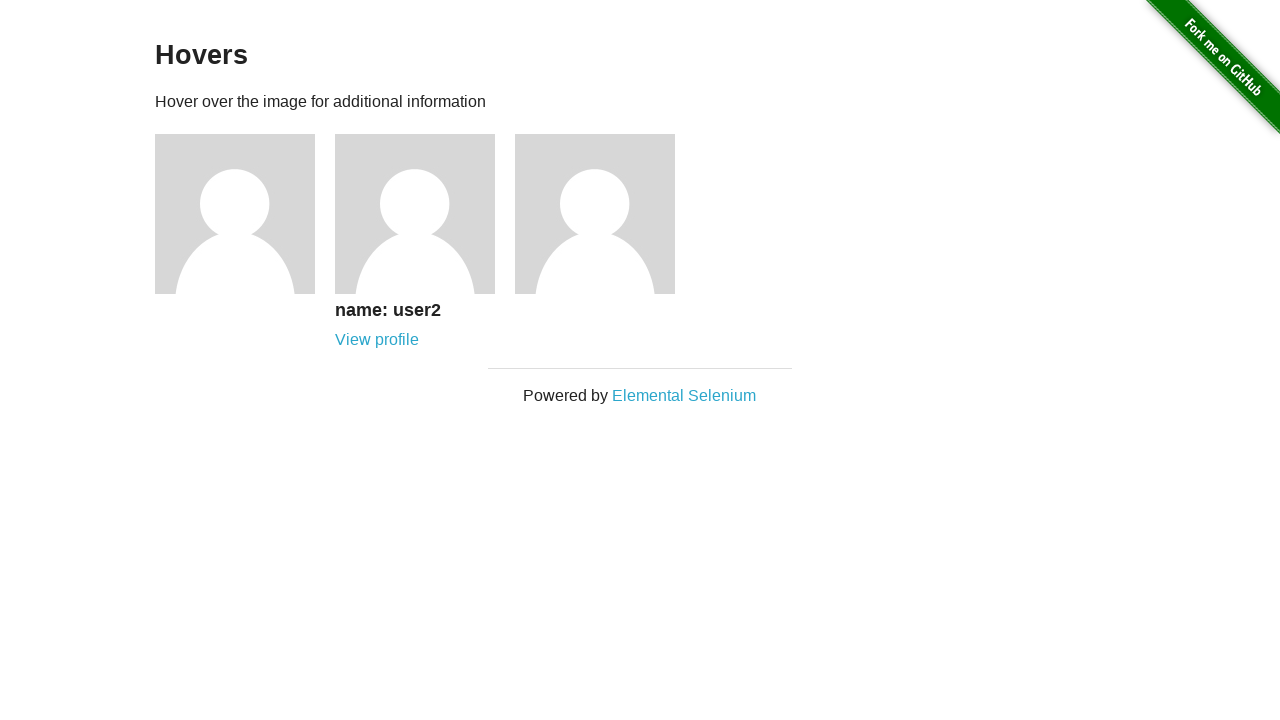

Verified correct user name 'name: user2' displayed for avatar 2
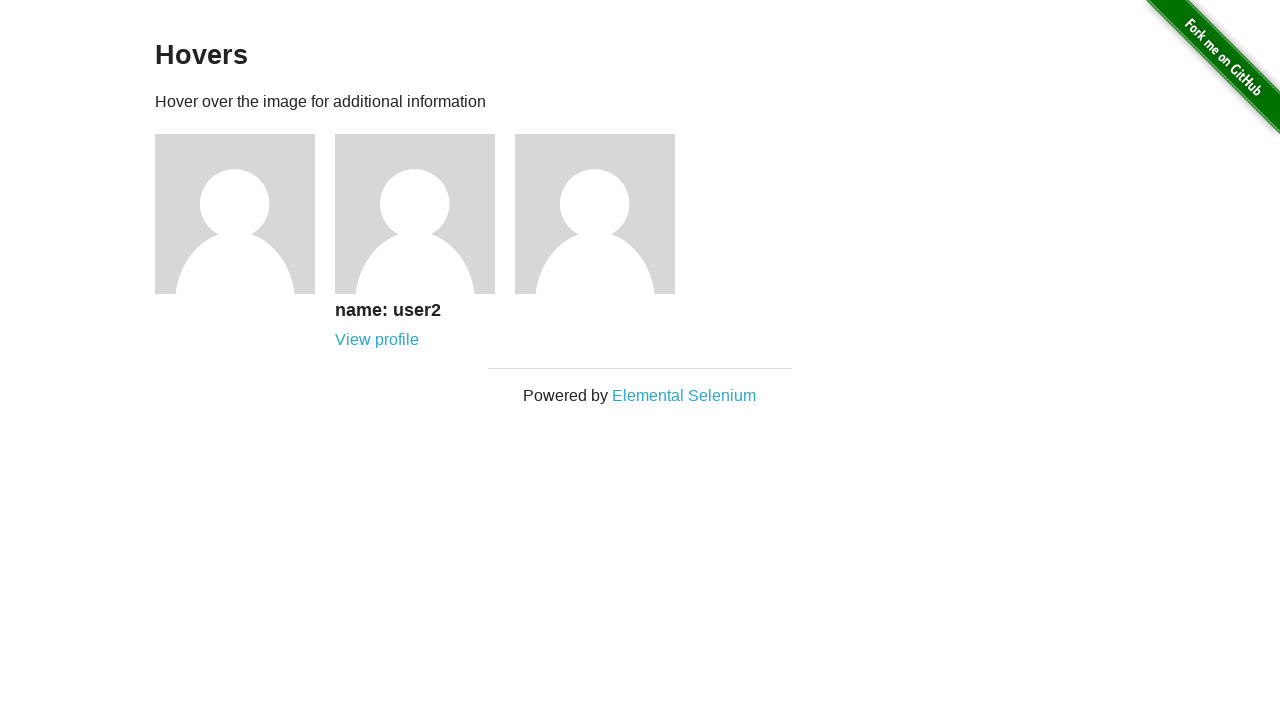

Located profile link for user2
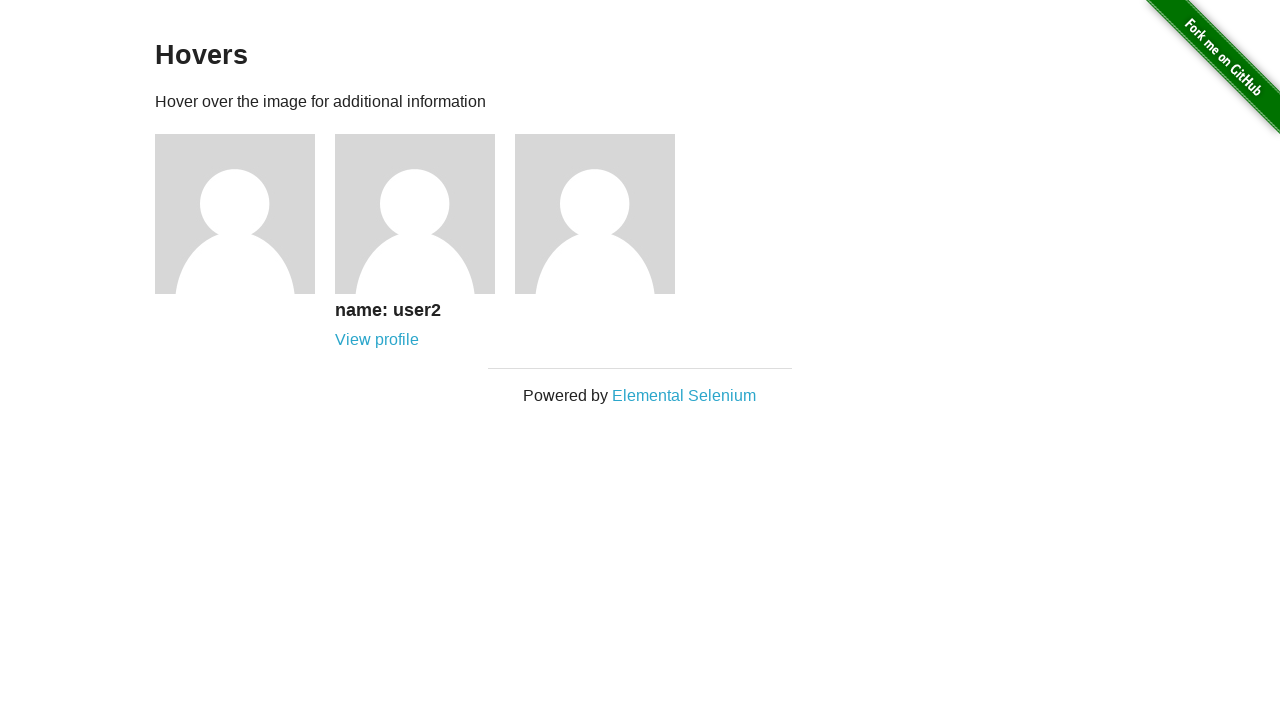

Verified profile link is visible for user2
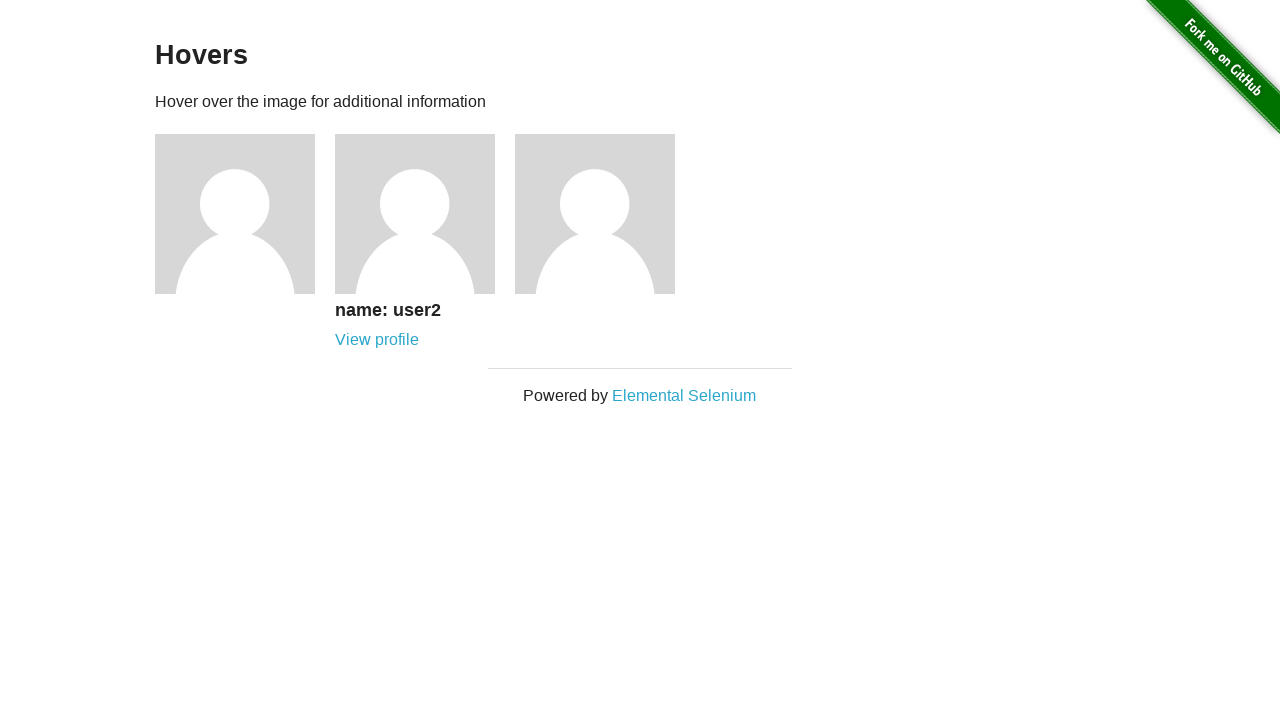

Hovered over avatar 3 at (605, 214) on .figure >> nth=2
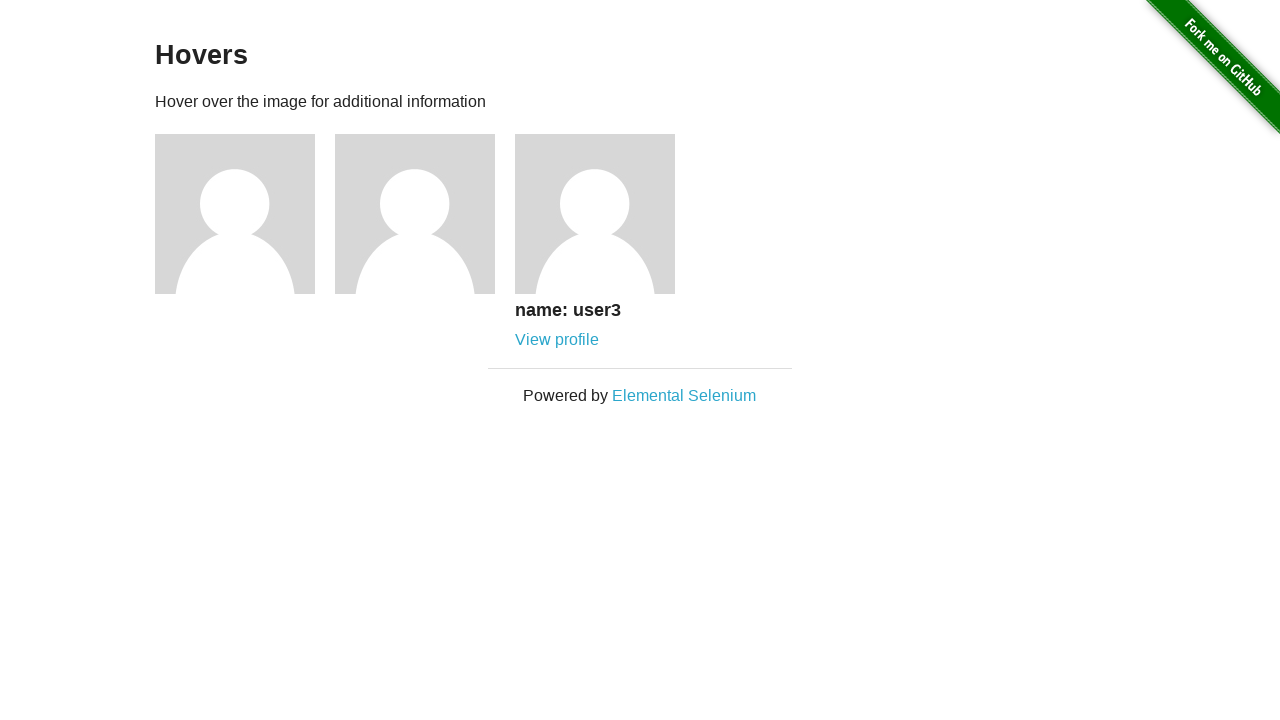

Retrieved user name for avatar 3: 'name: user3'
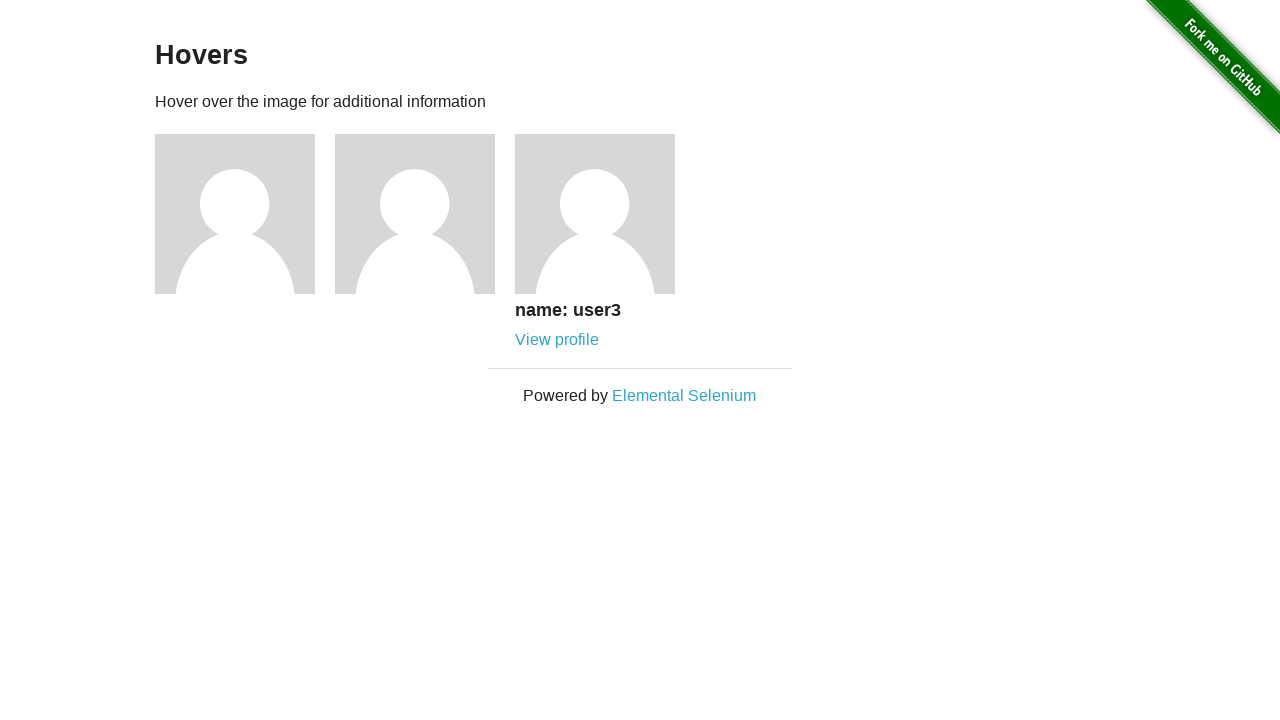

Verified correct user name 'name: user3' displayed for avatar 3
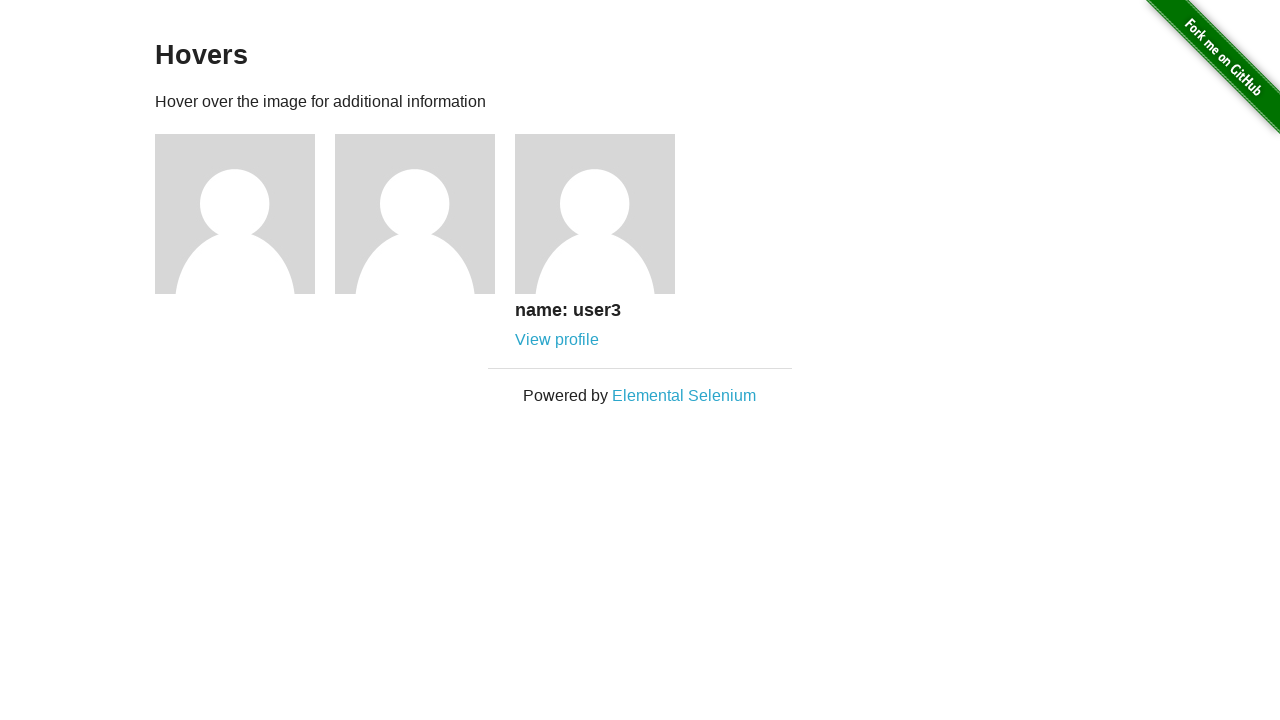

Located profile link for user3
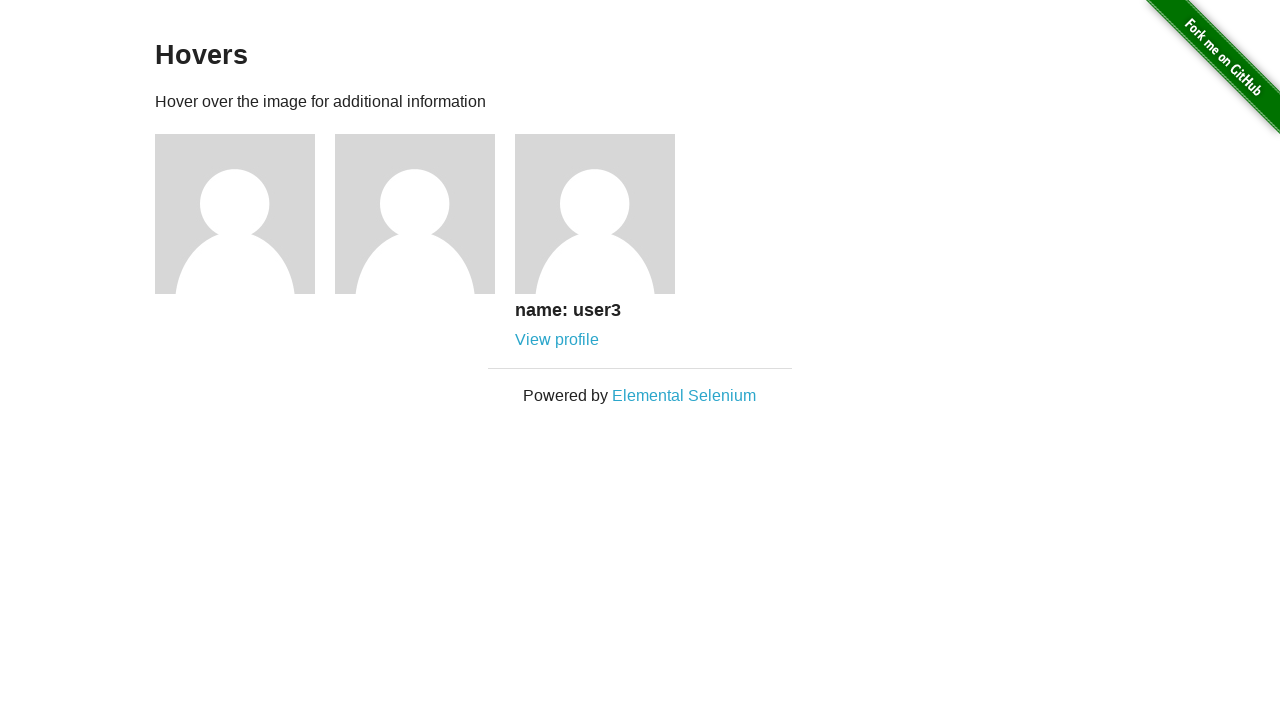

Verified profile link is visible for user3
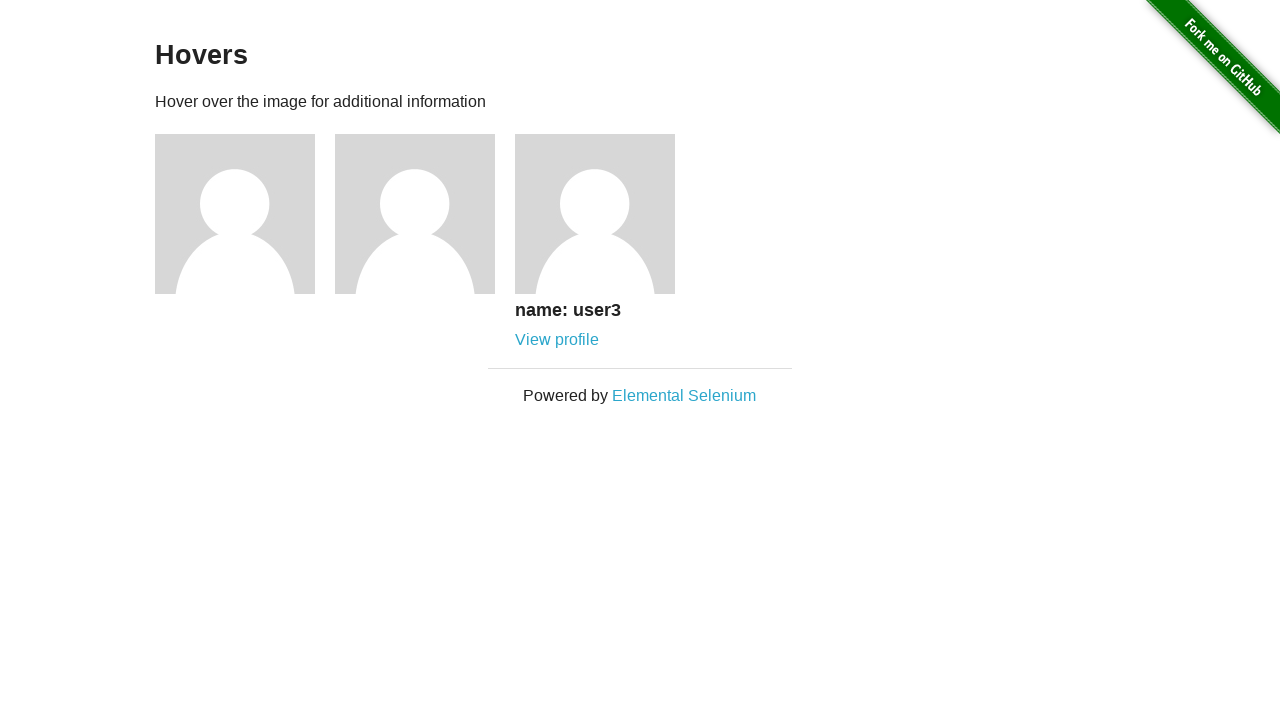

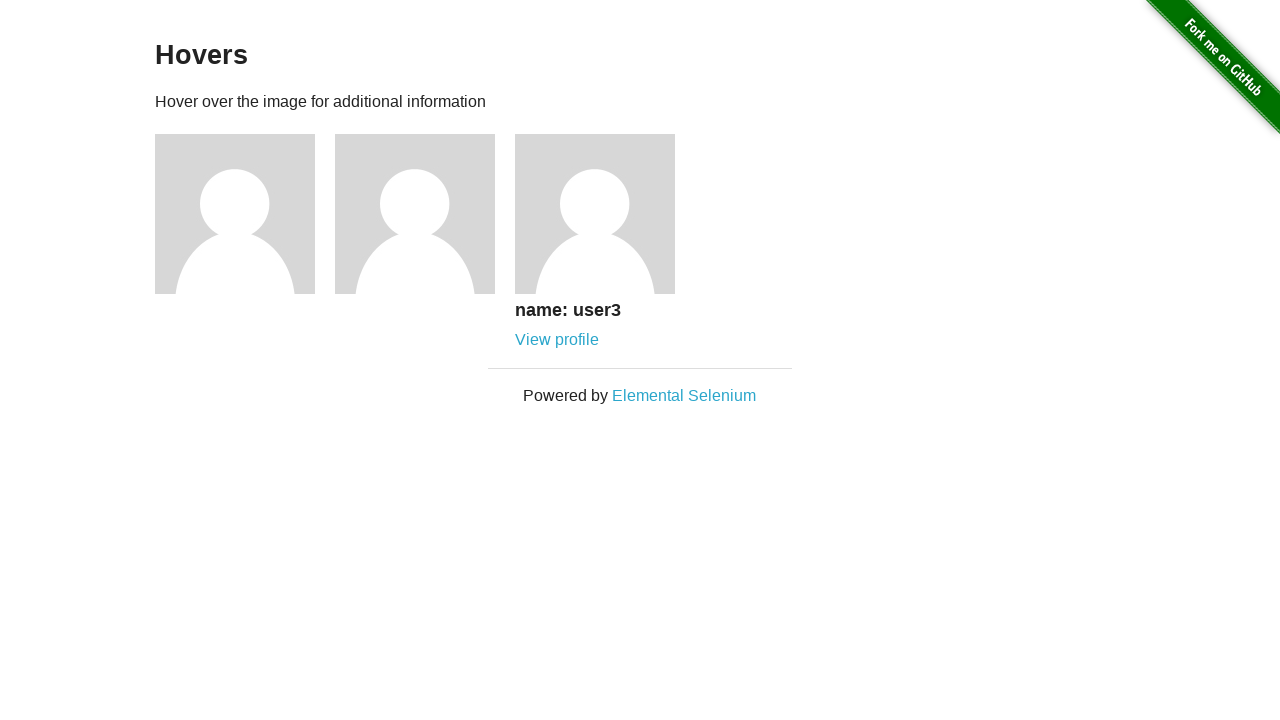